Tests a registration form by filling in the required fields (first name, last name, email) in the first block and submitting, then verifying the success message appears.

Starting URL: http://suninjuly.github.io/registration1.html

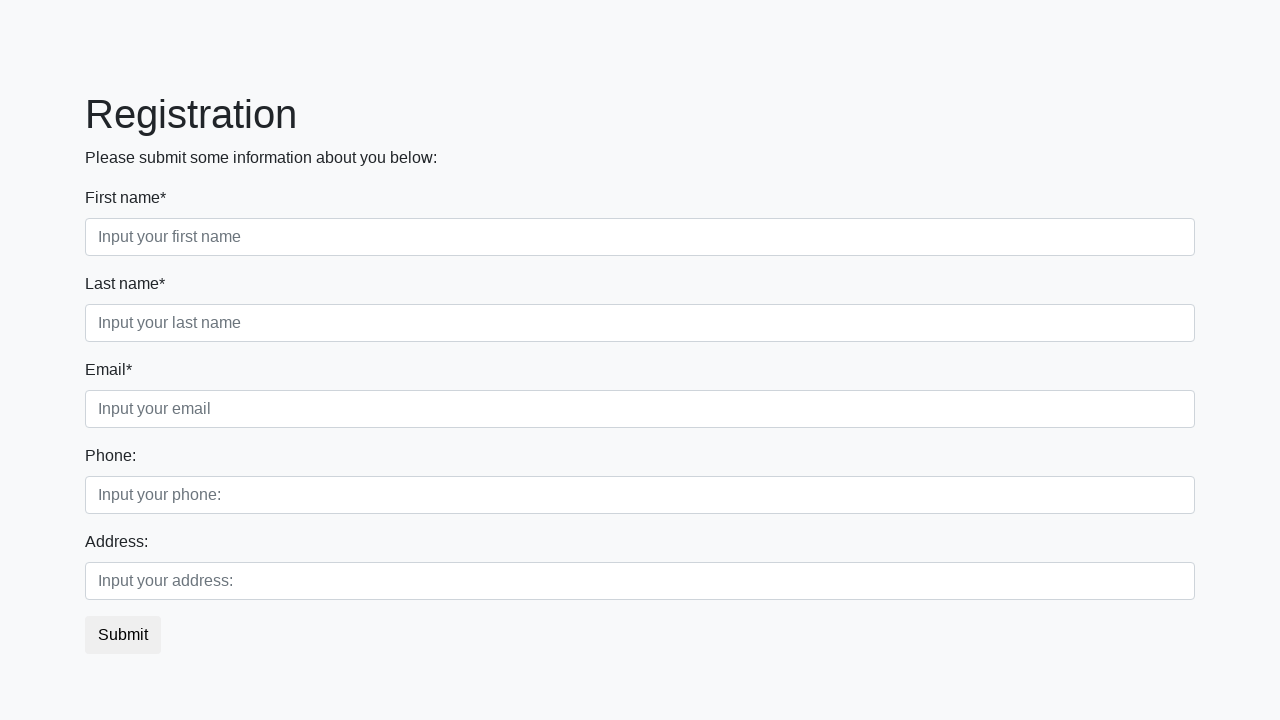

Filled first name field with 'Ivan' on div.first_block div.first_class input.first
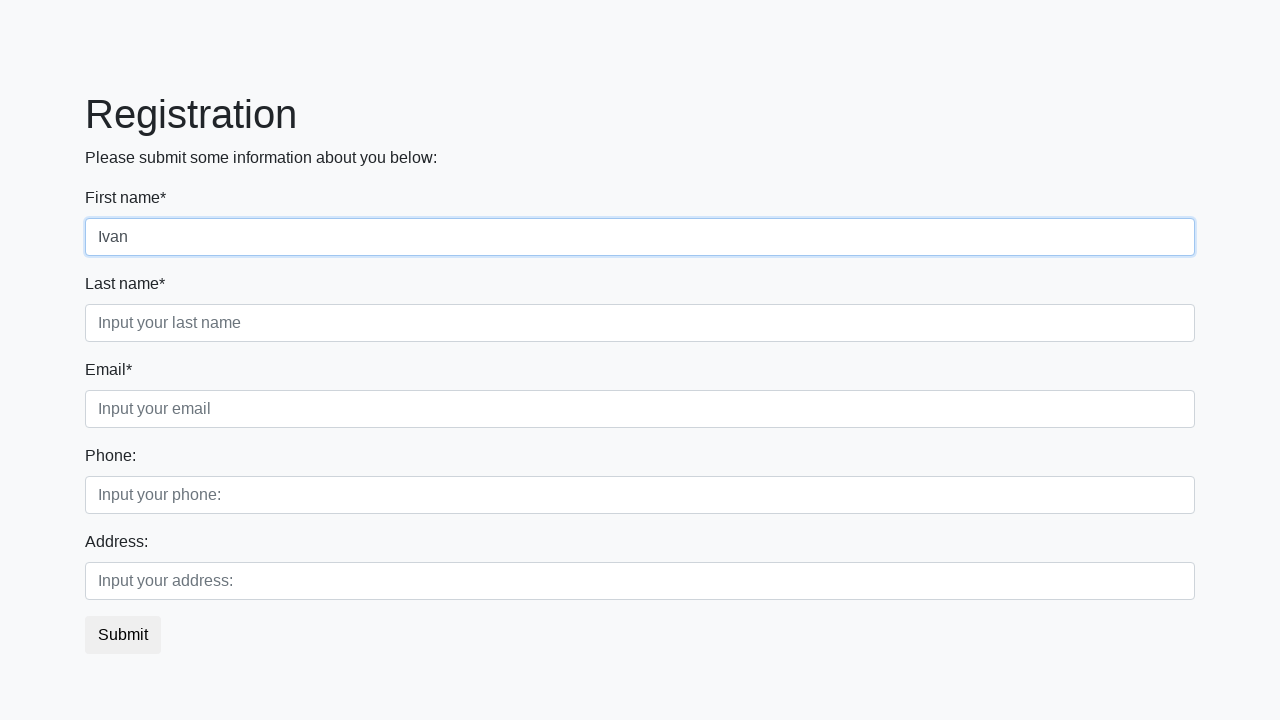

Filled last name field with 'Petrov' on div.first_block div.second_class input.second
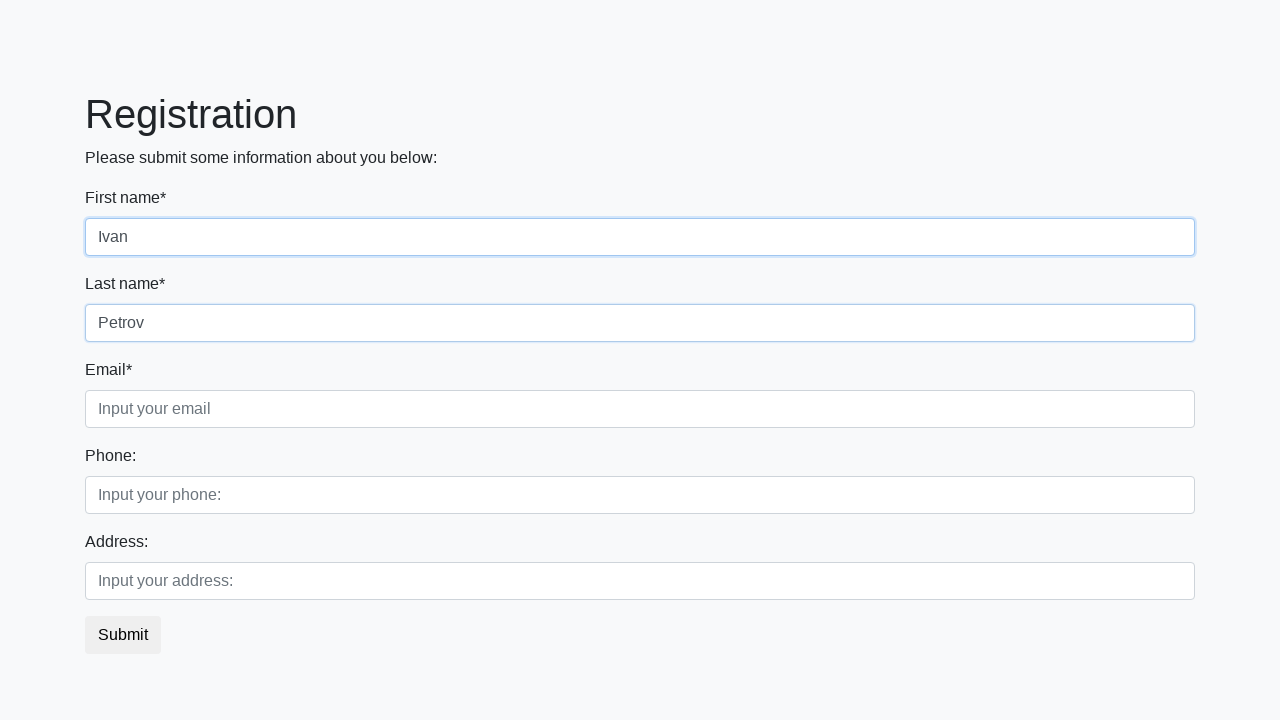

Filled email field with 'testuser@example.ua' on div.first_block div.third_class input.third
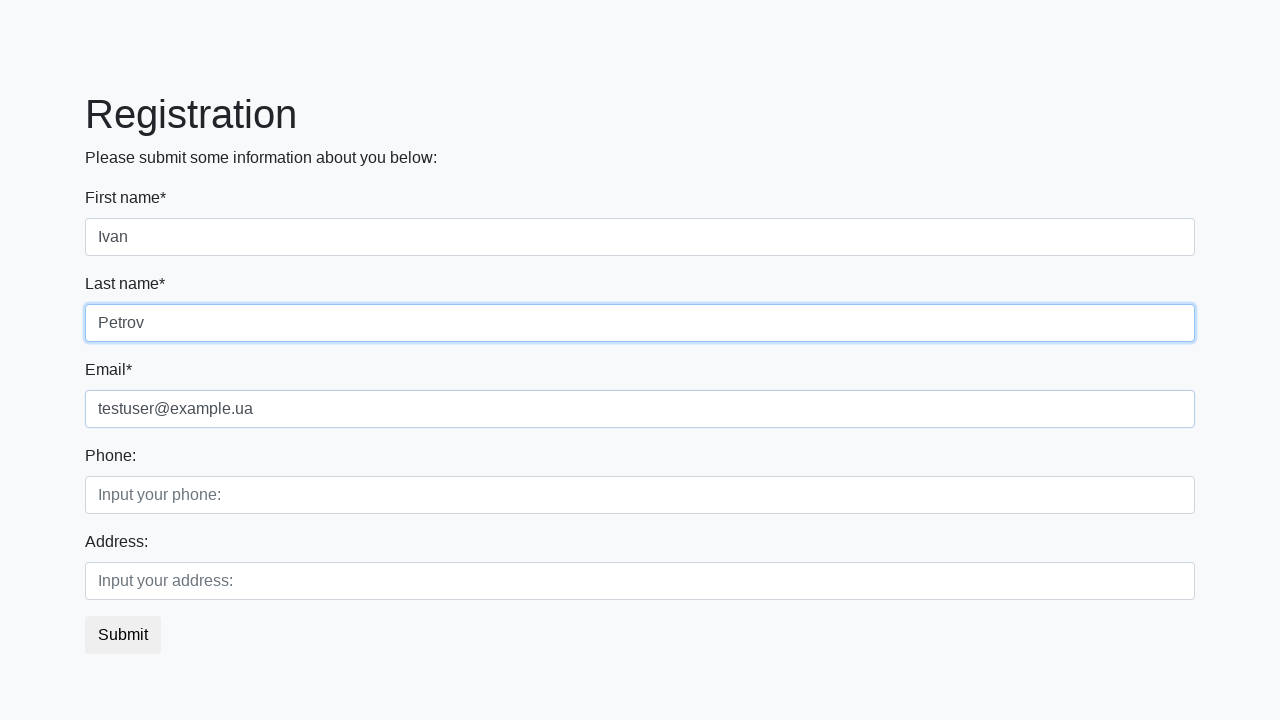

Clicked submit button to register at (123, 635) on button[type='submit']
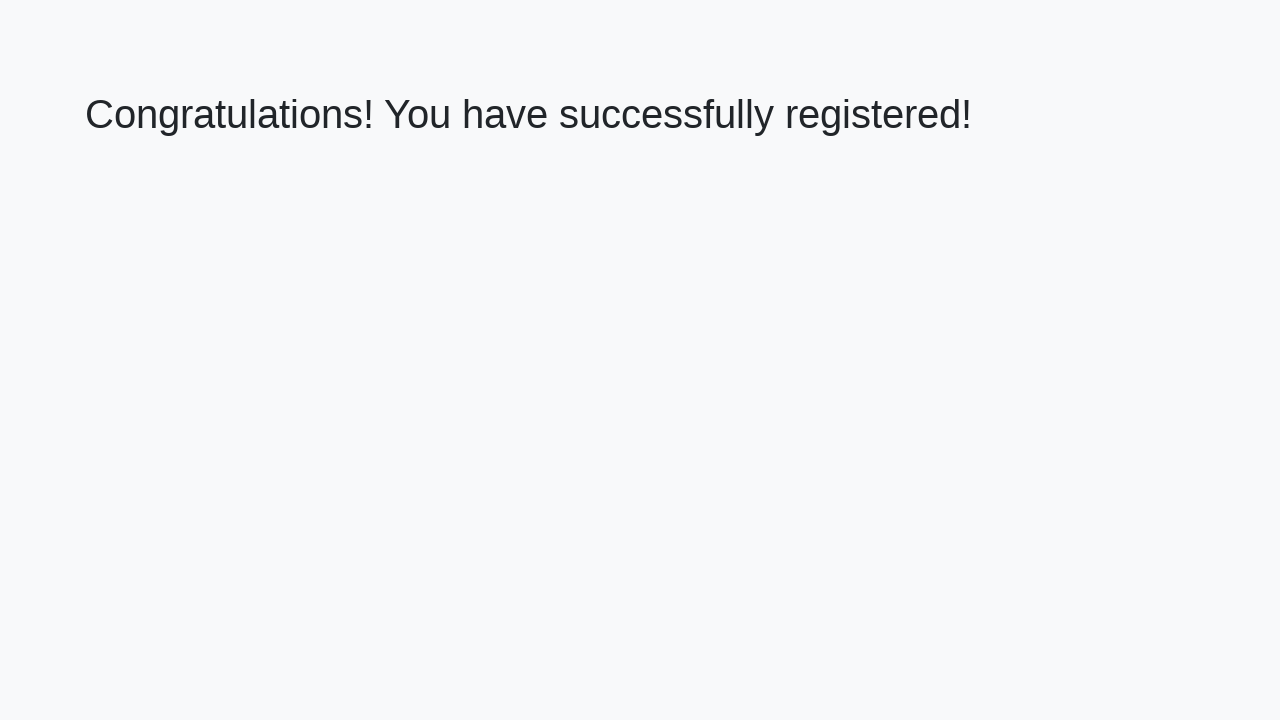

Success message heading loaded
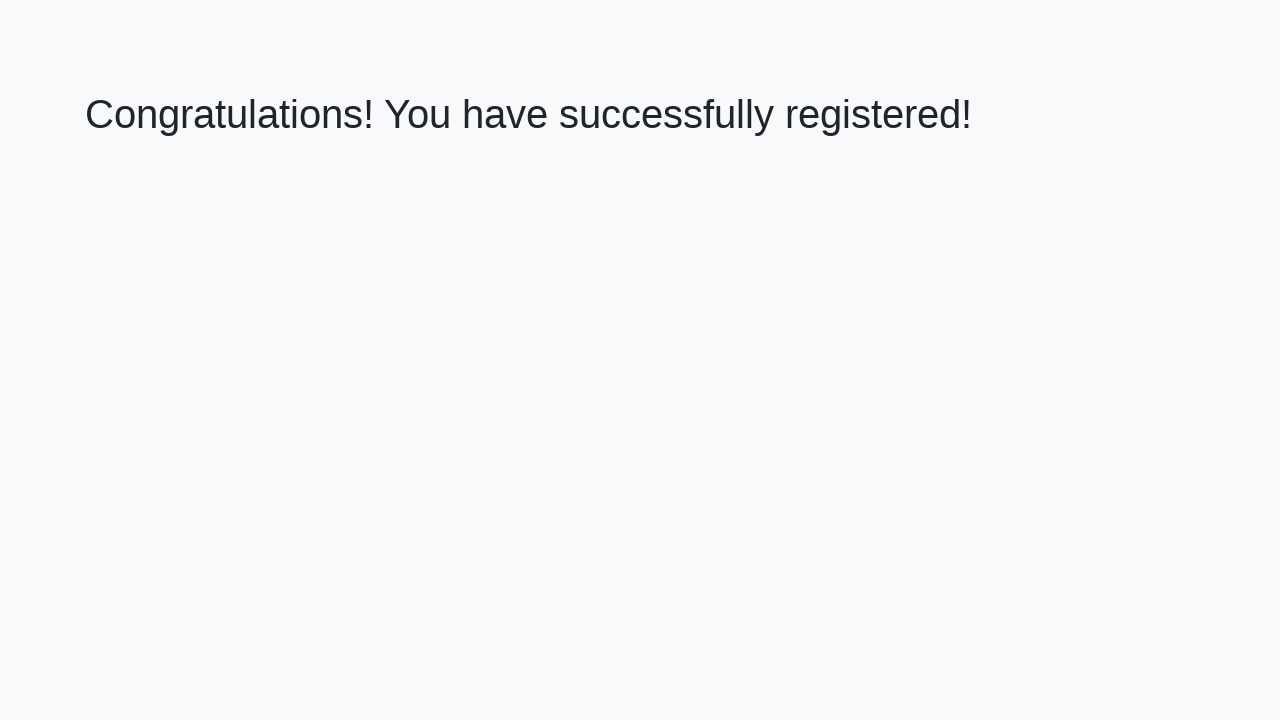

Retrieved success message text
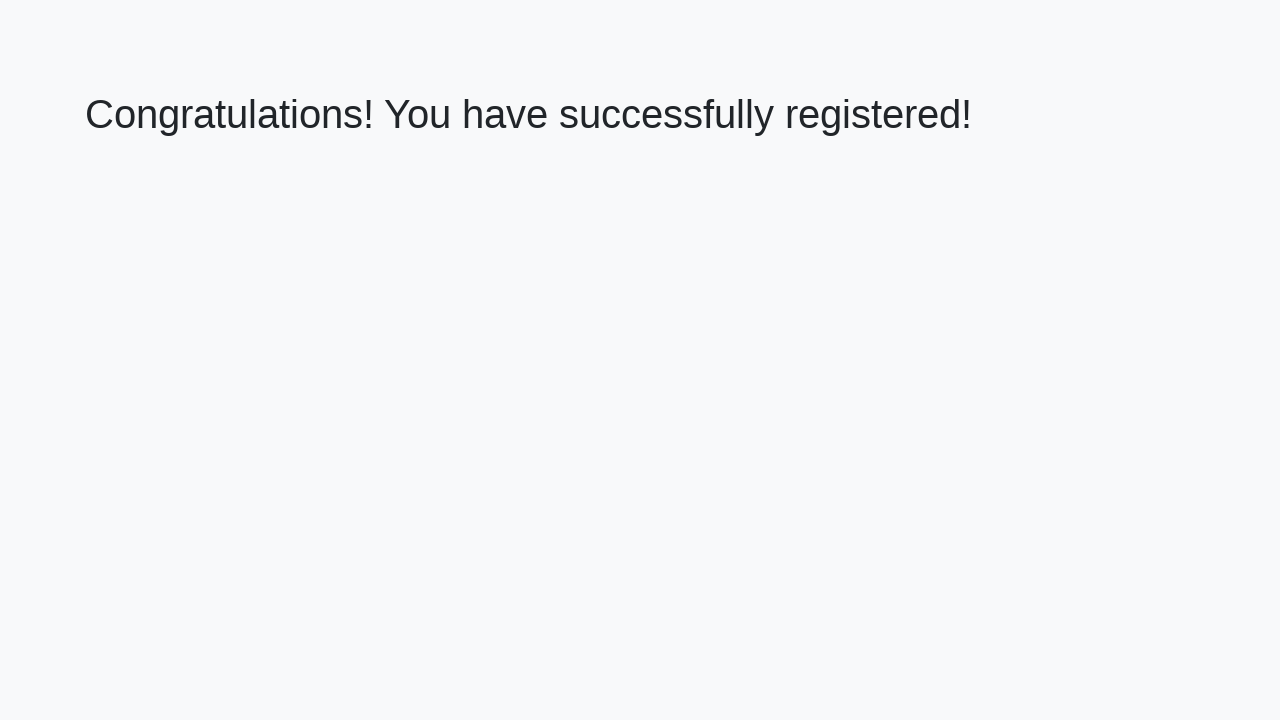

Verified success message: 'Congratulations! You have successfully registered!'
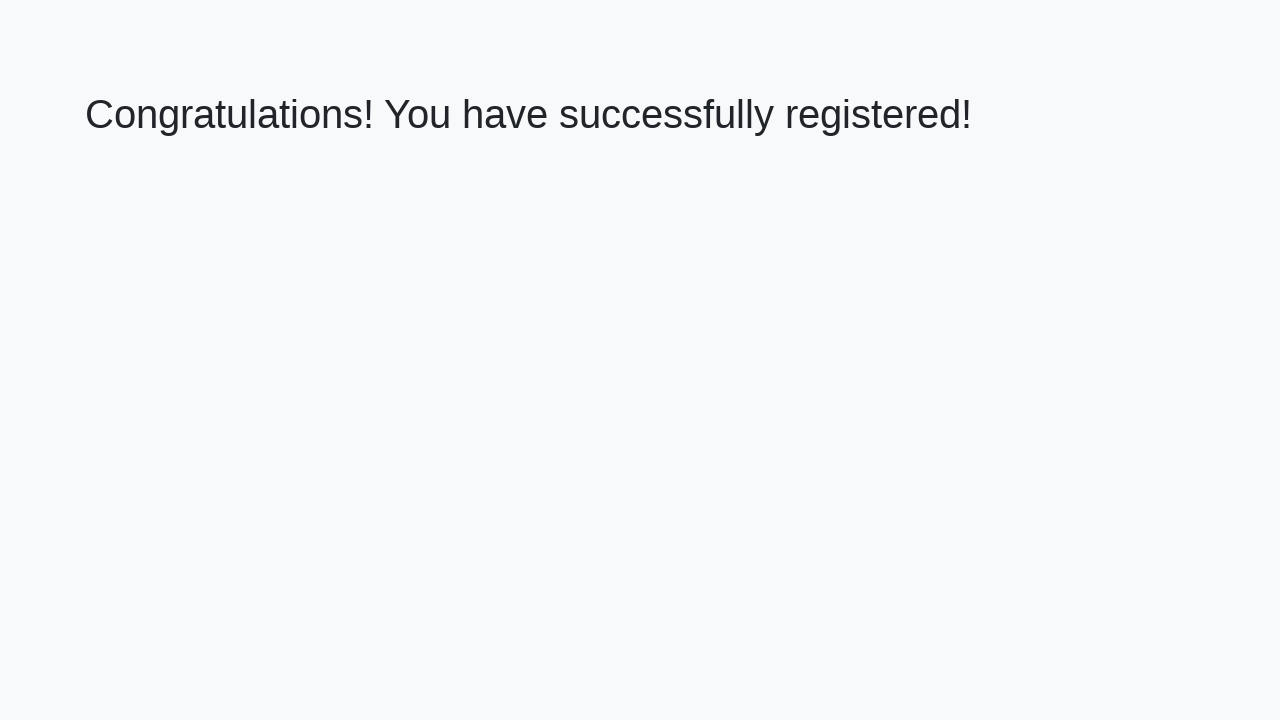

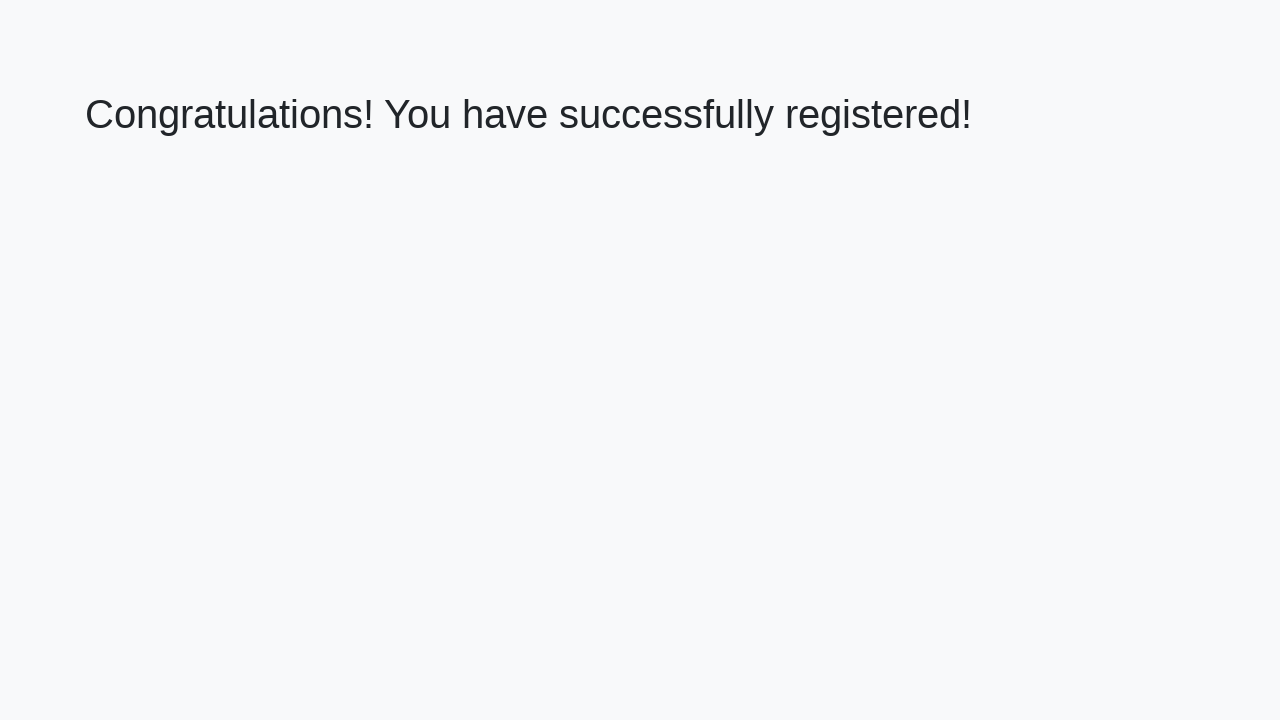